Performs a search on JW.org by entering "jesus" in the search box and submitting the form

Starting URL: https://www.jw.org/es/

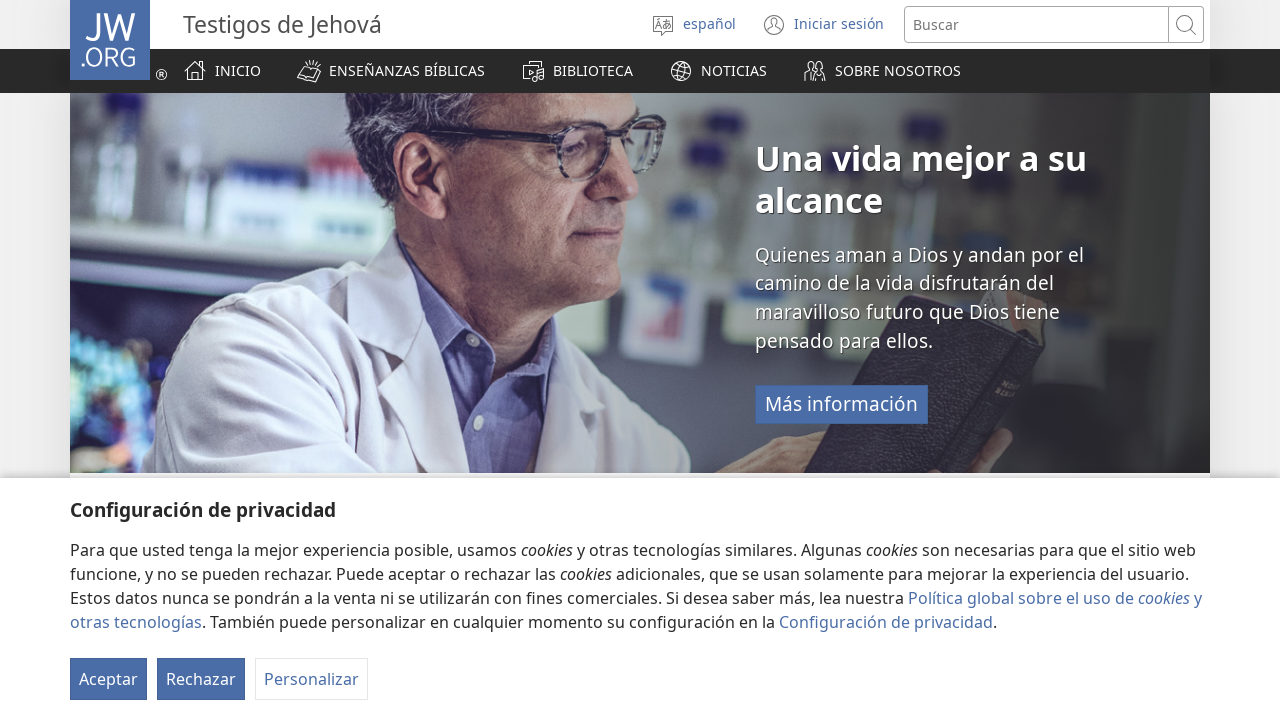

Filled search field with 'jesus' on JW.org on input.siteSearchKeywords
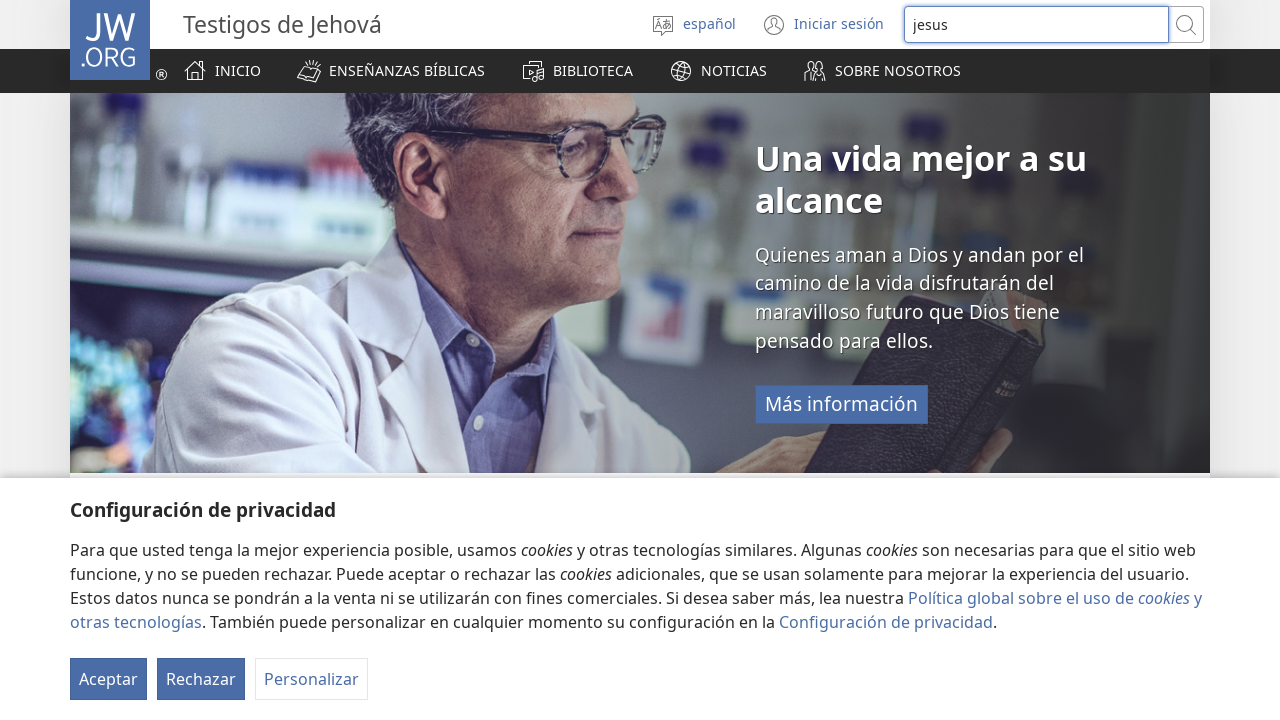

Submitted search form by pressing Enter on input.siteSearchKeywords
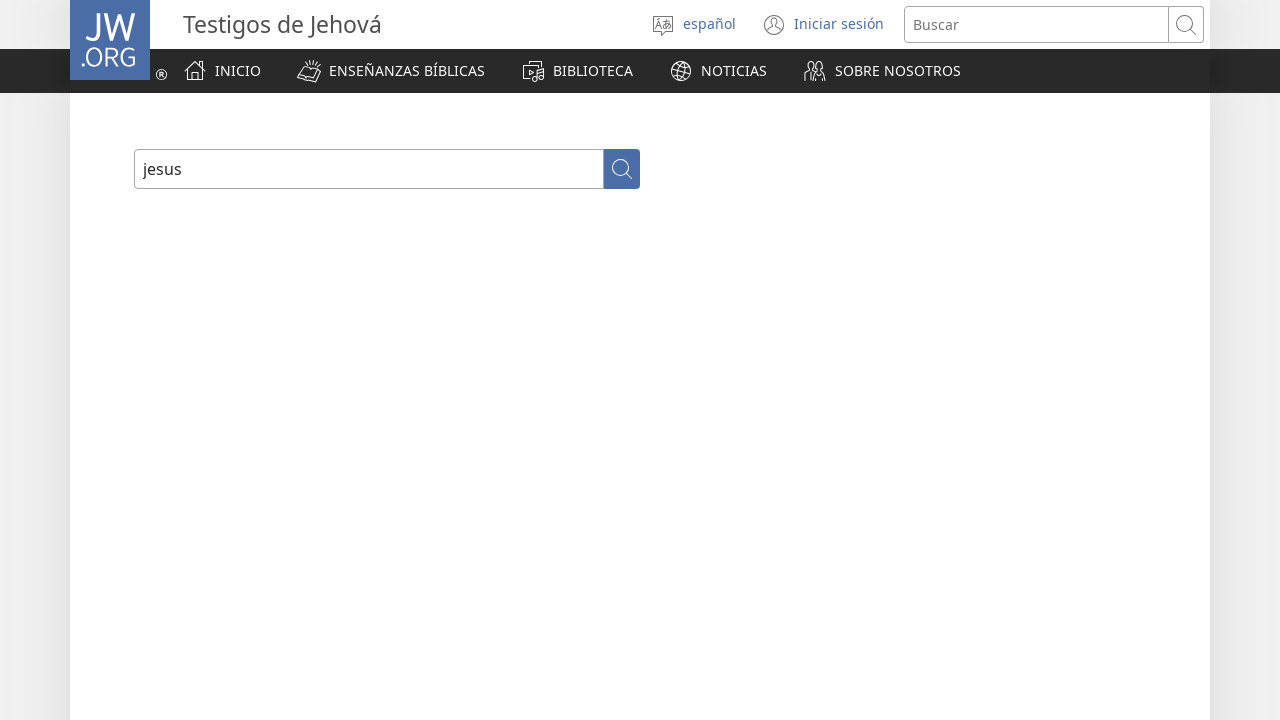

Search results page loaded and network idle
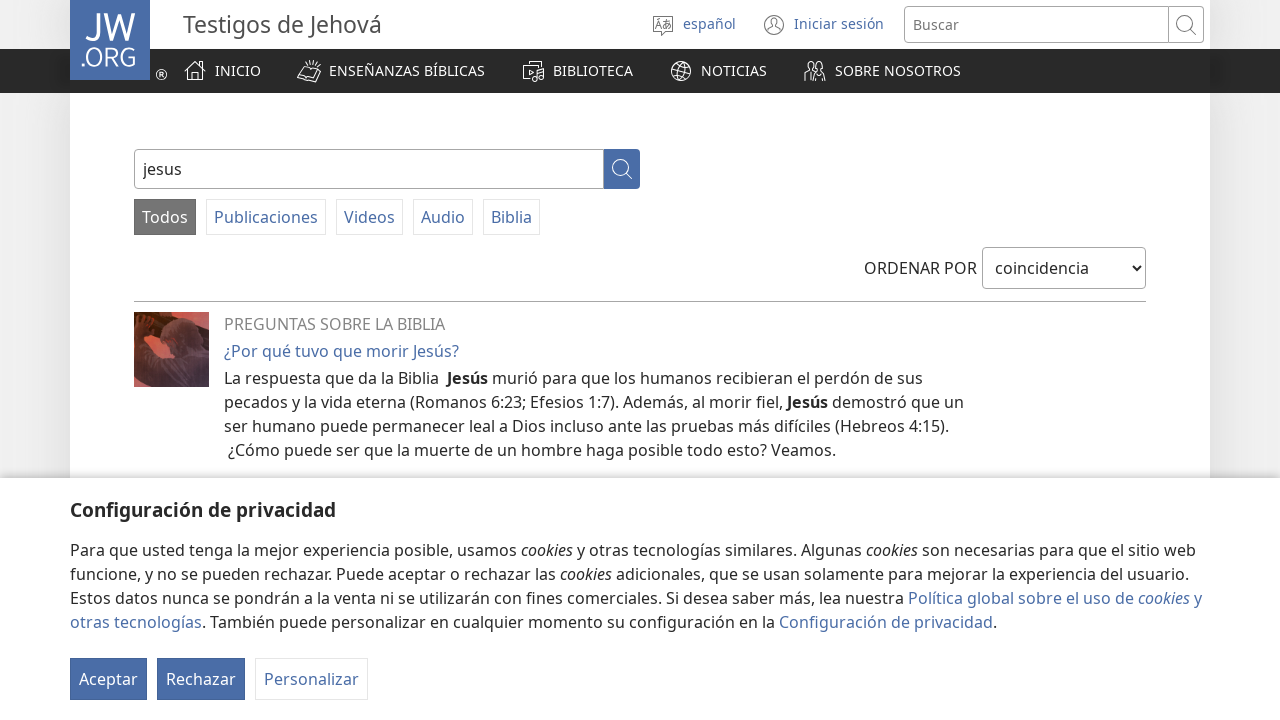

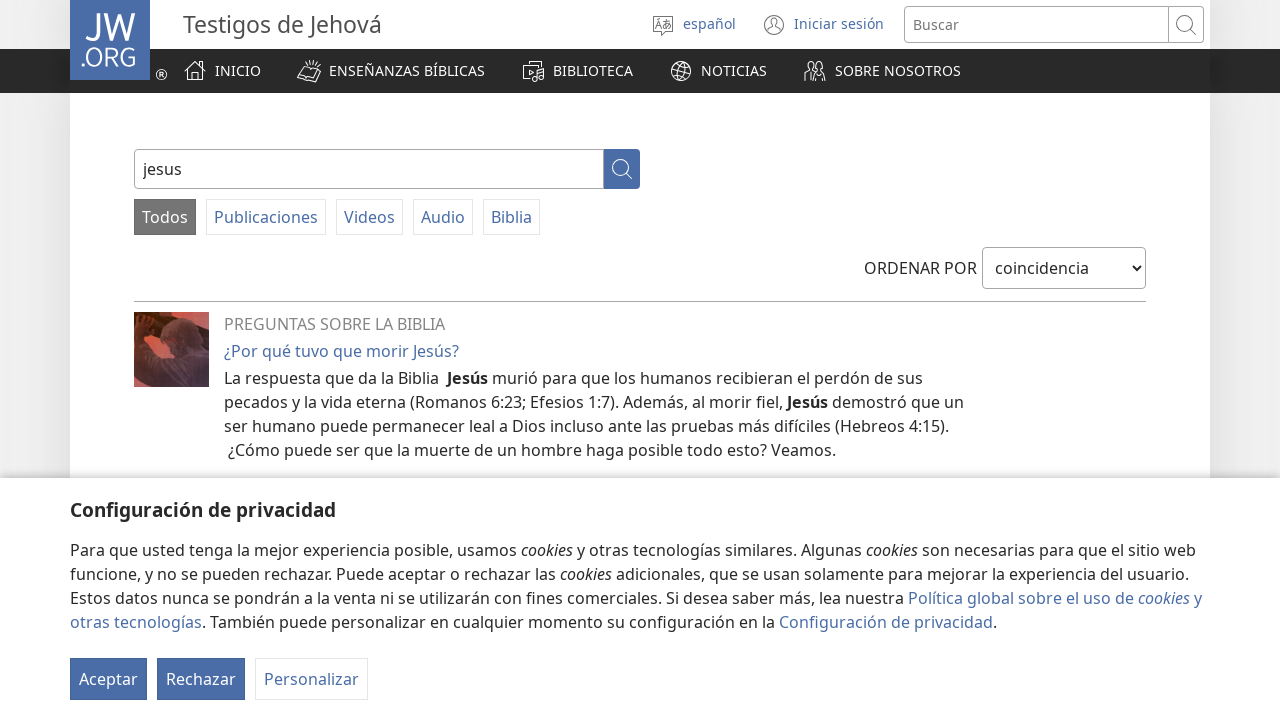